Tests radio button selection by clicking the Yes radio button and verifying the success message

Starting URL: https://demoqa.com/radio-button

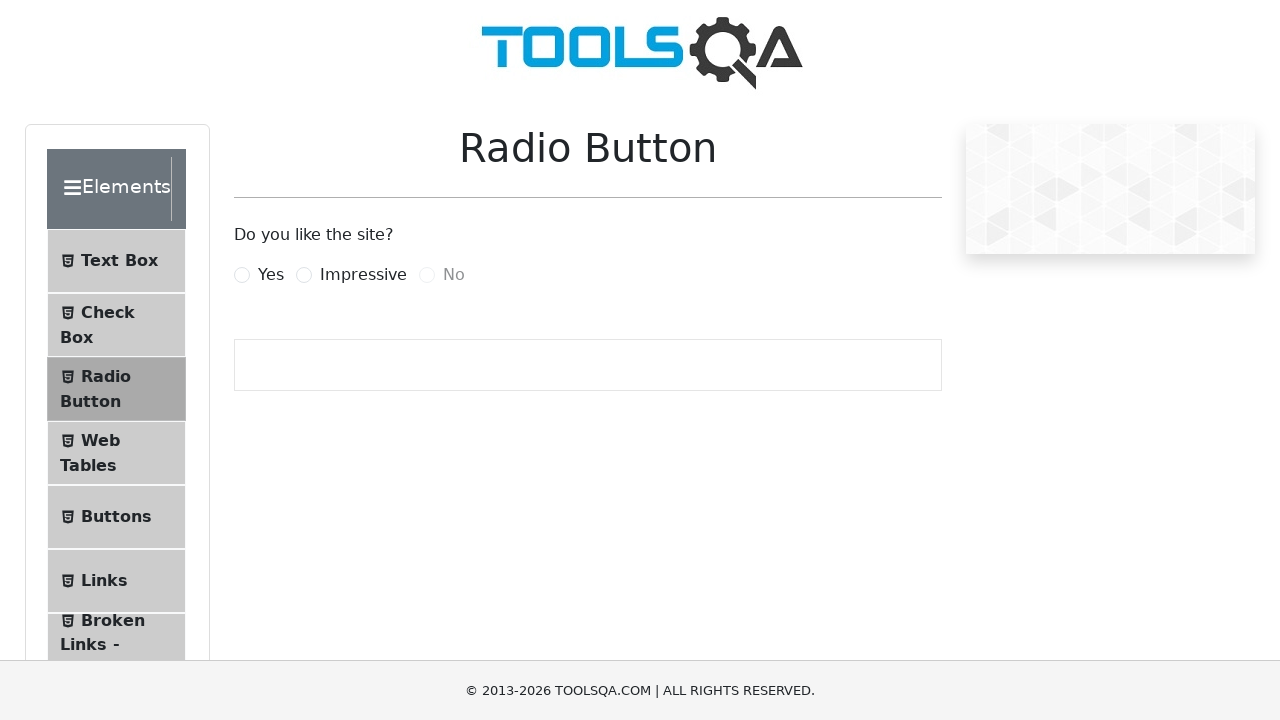

Clicked the Yes radio button at (271, 275) on label[for='yesRadio']
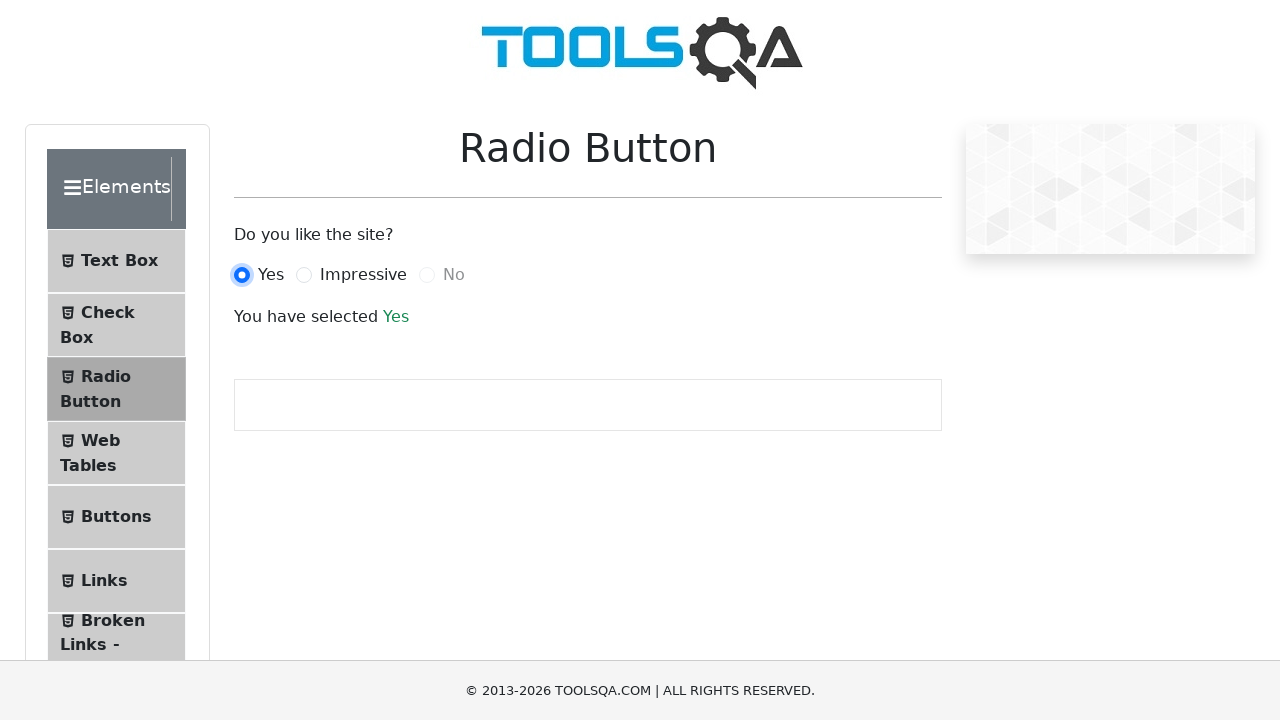

Success message element loaded
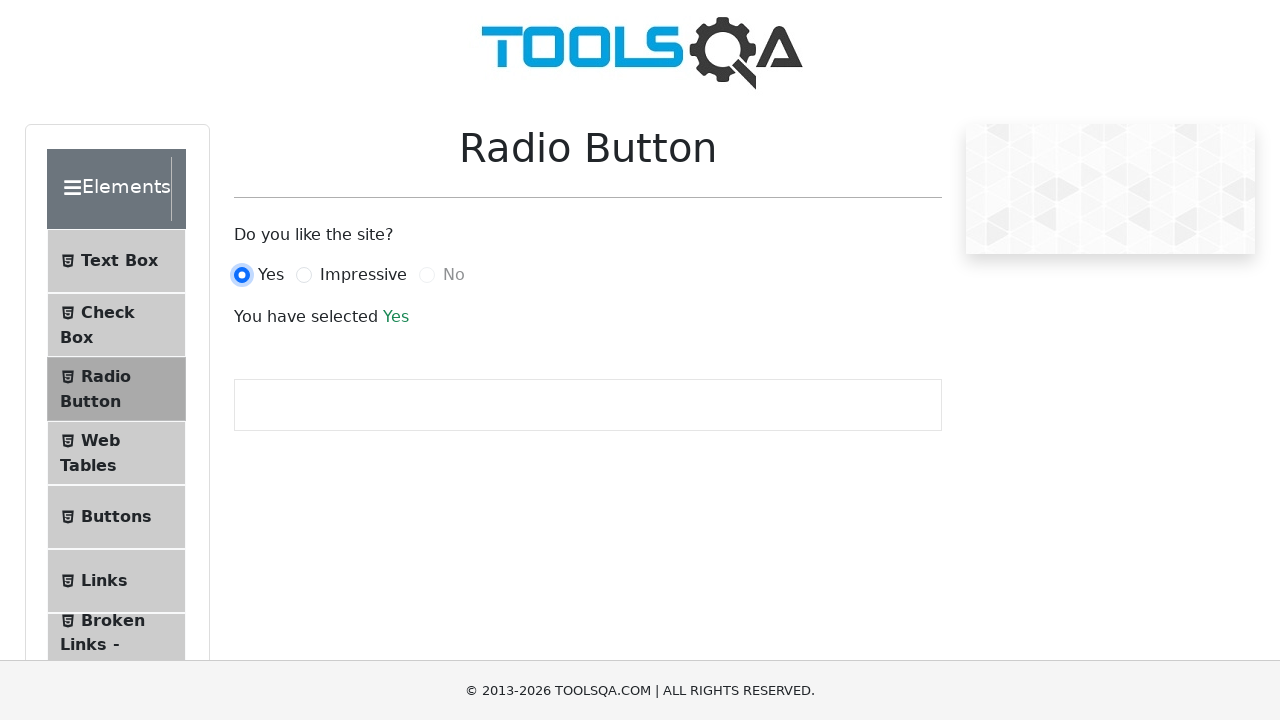

Verified success message displays 'Yes'
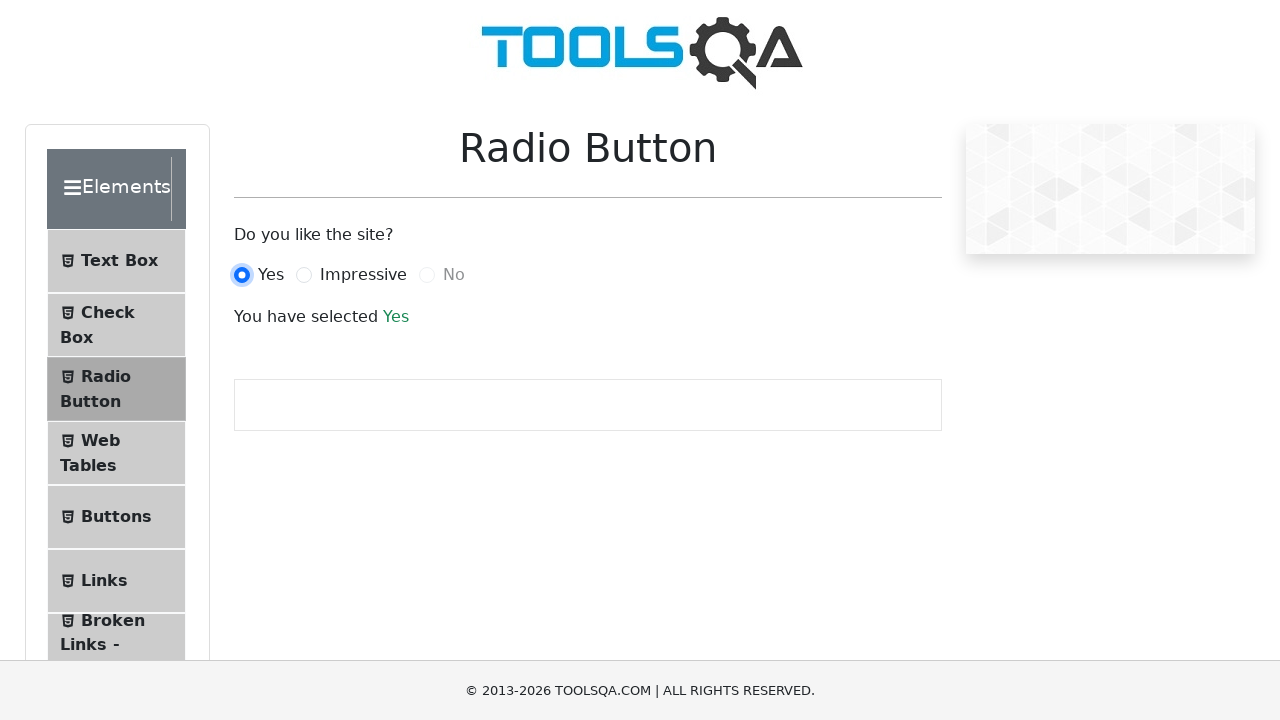

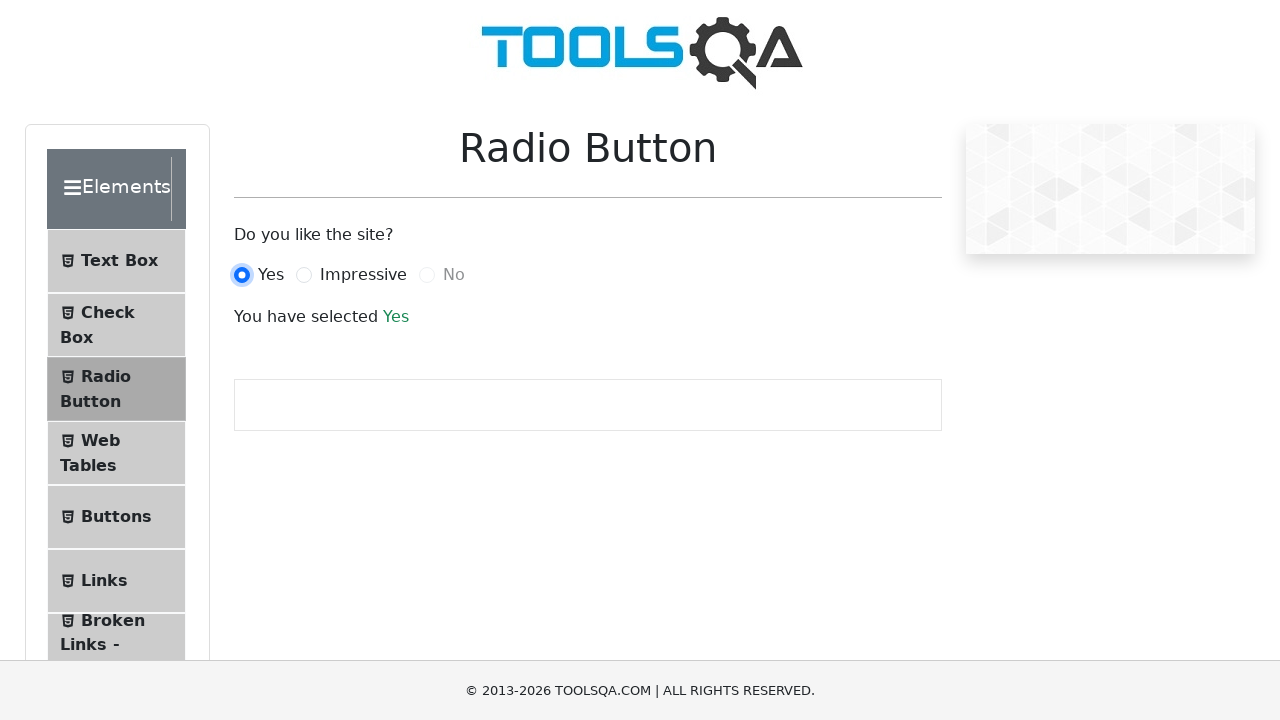